Tests dynamic loading functionality by clicking a start button and verifying that "Hello World!" text appears after loading completes

Starting URL: https://automationfc.github.io/dynamic-loading/

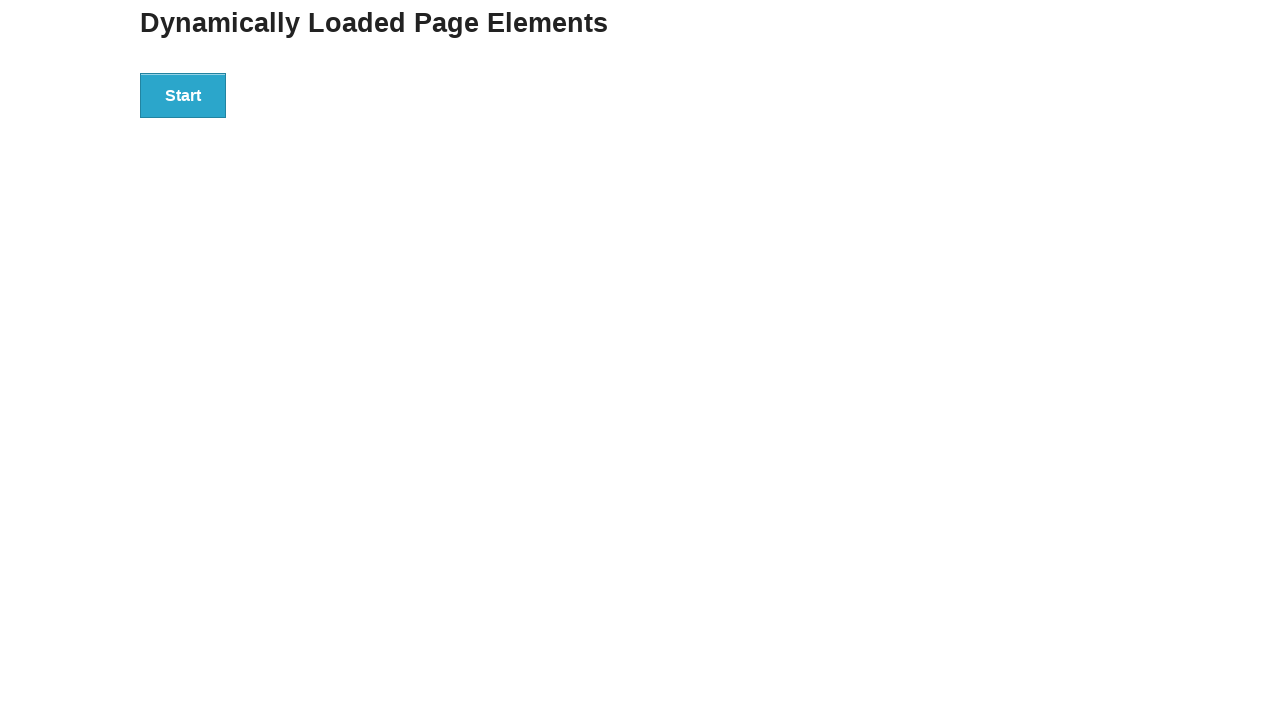

Navigated to dynamic loading test page
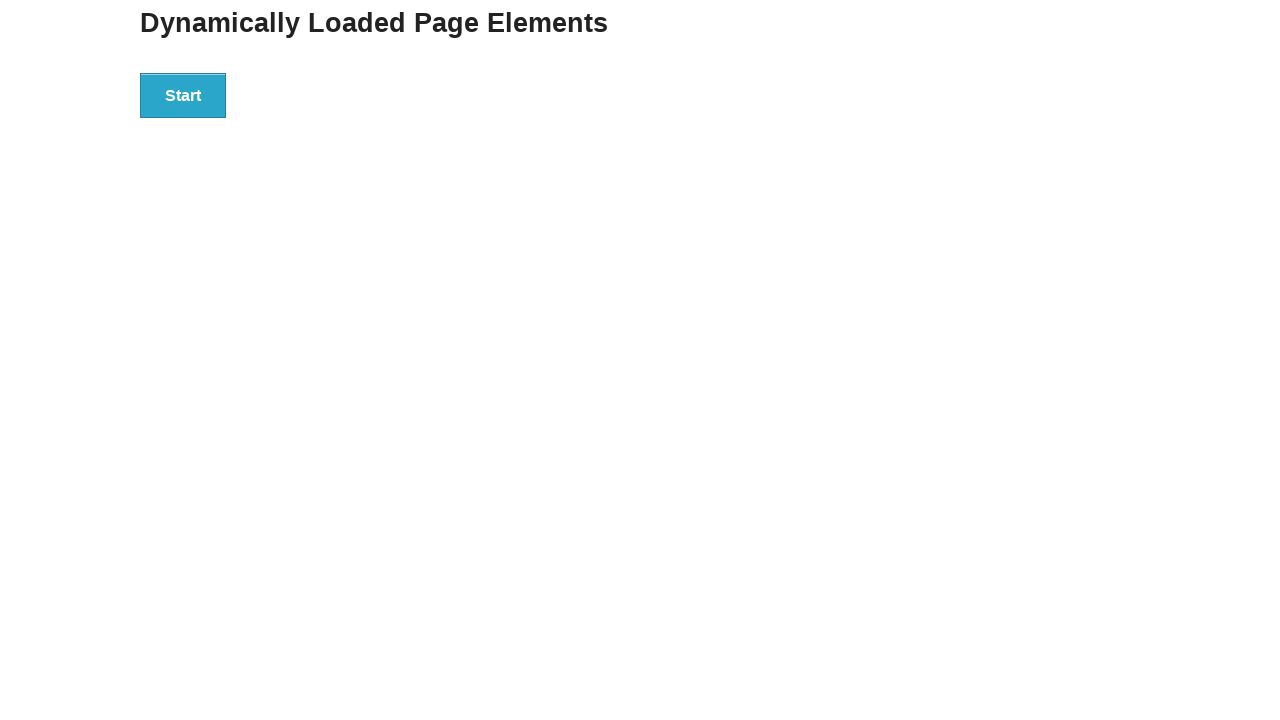

Clicked start button to trigger dynamic loading at (183, 95) on div#start>button
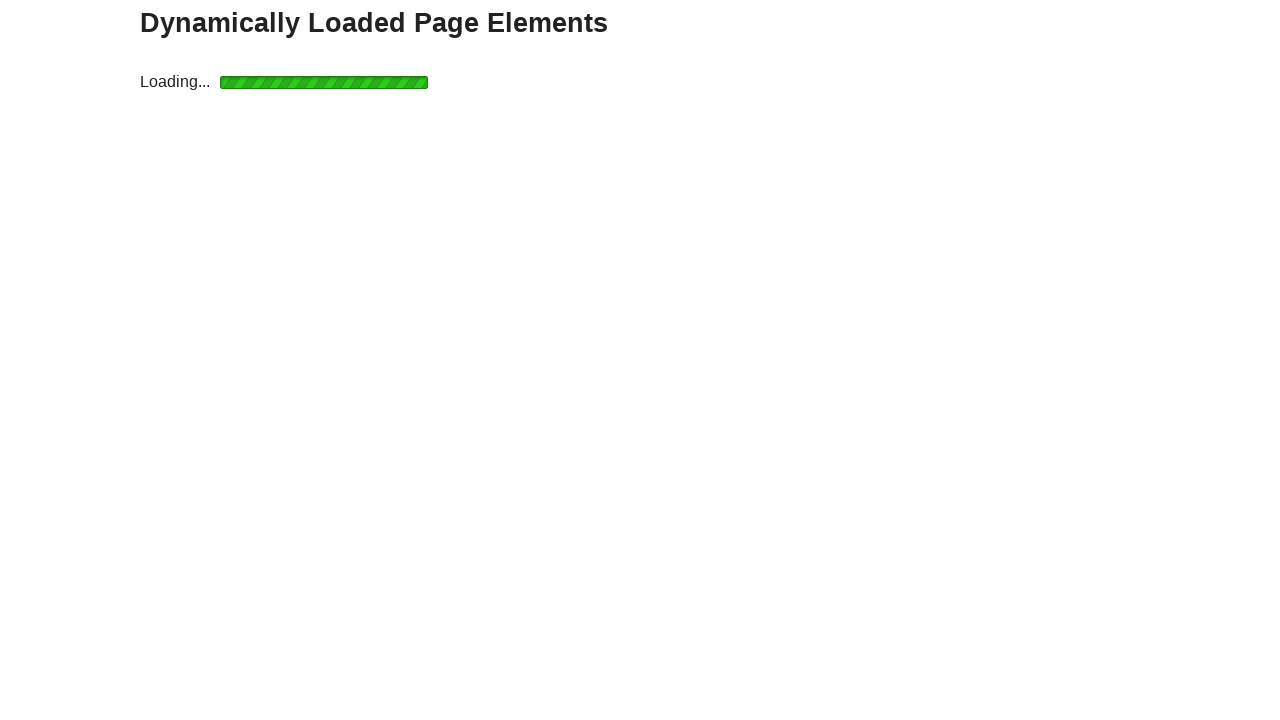

Loading completed and 'Hello World!' text appeared
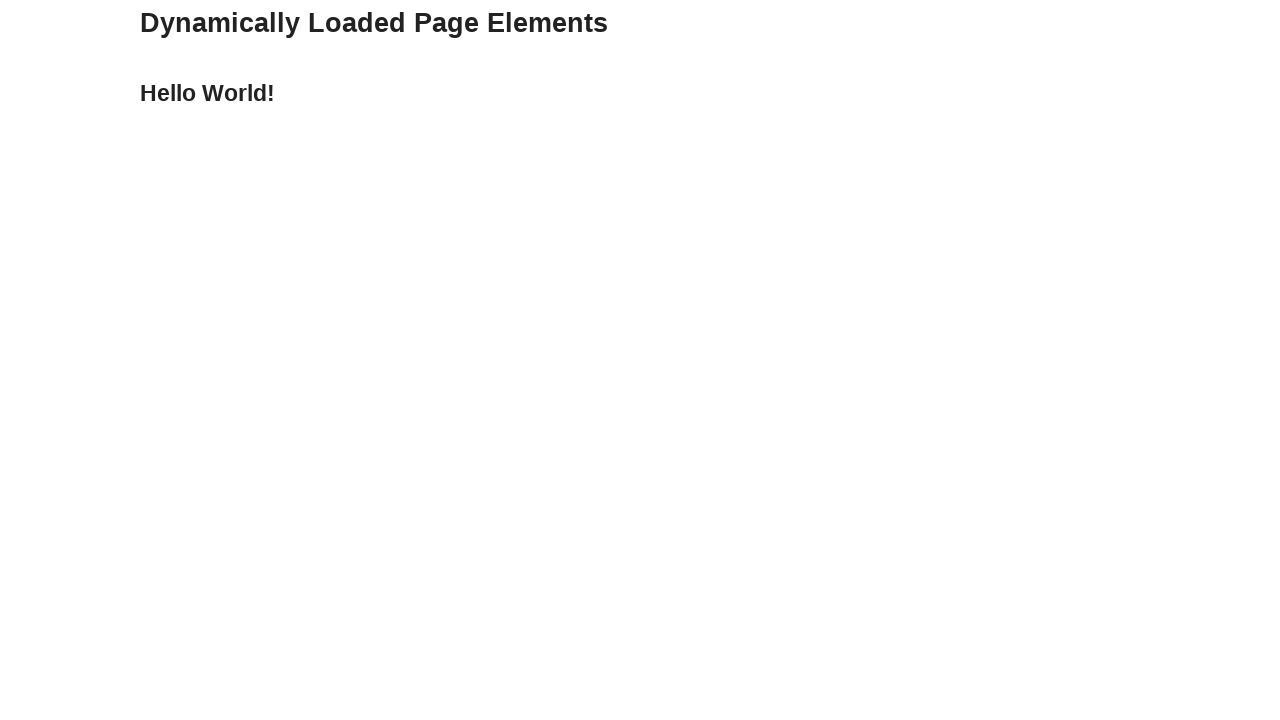

Extracted text content: 'Hello World!'
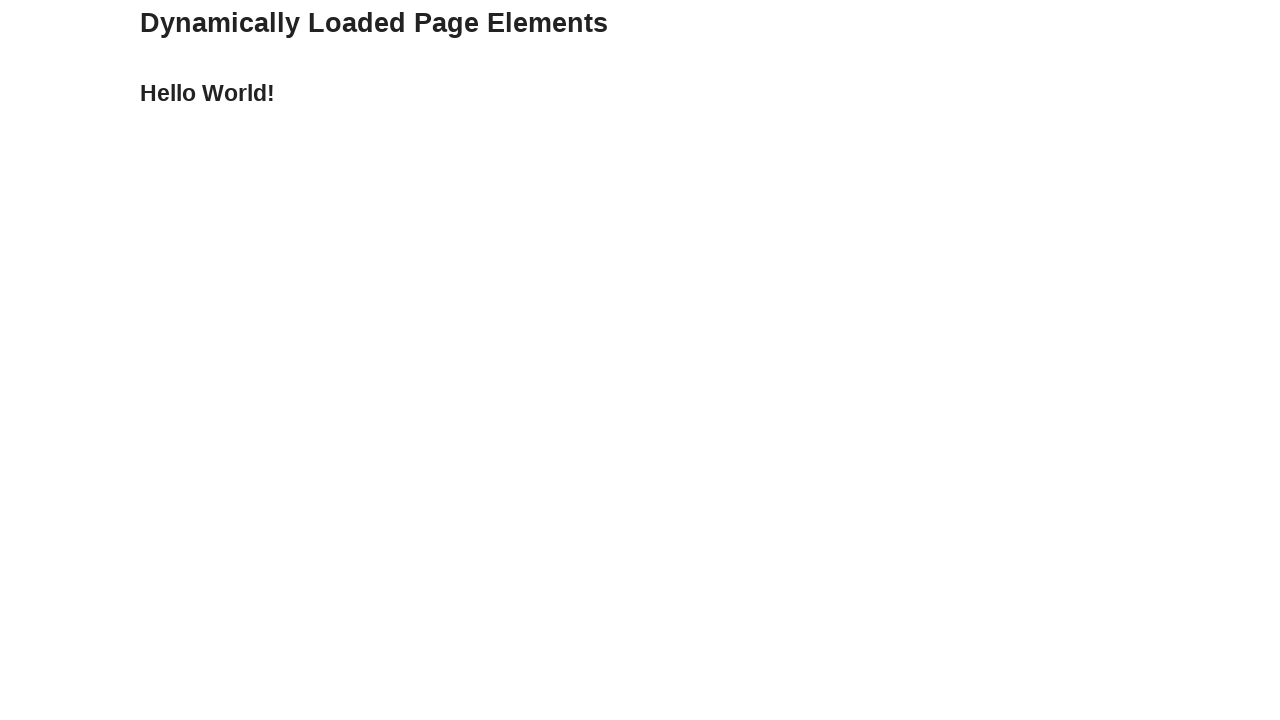

Assertion passed: text matches 'Hello World!'
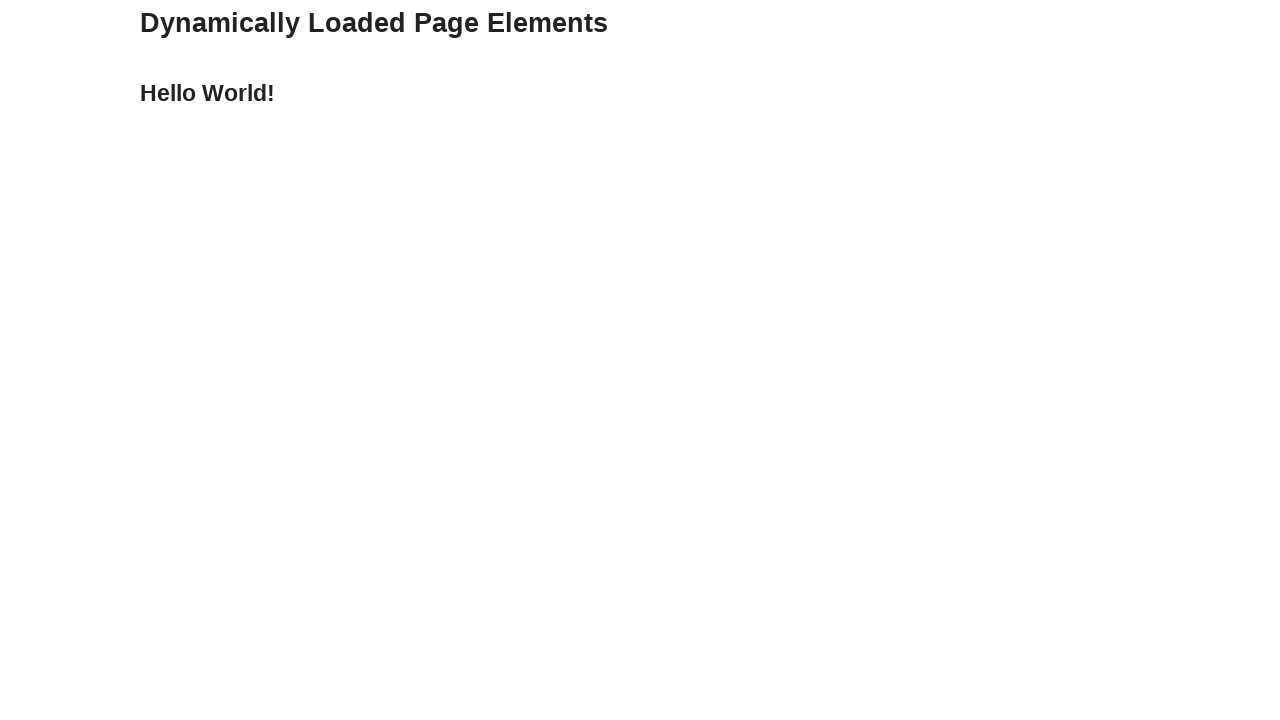

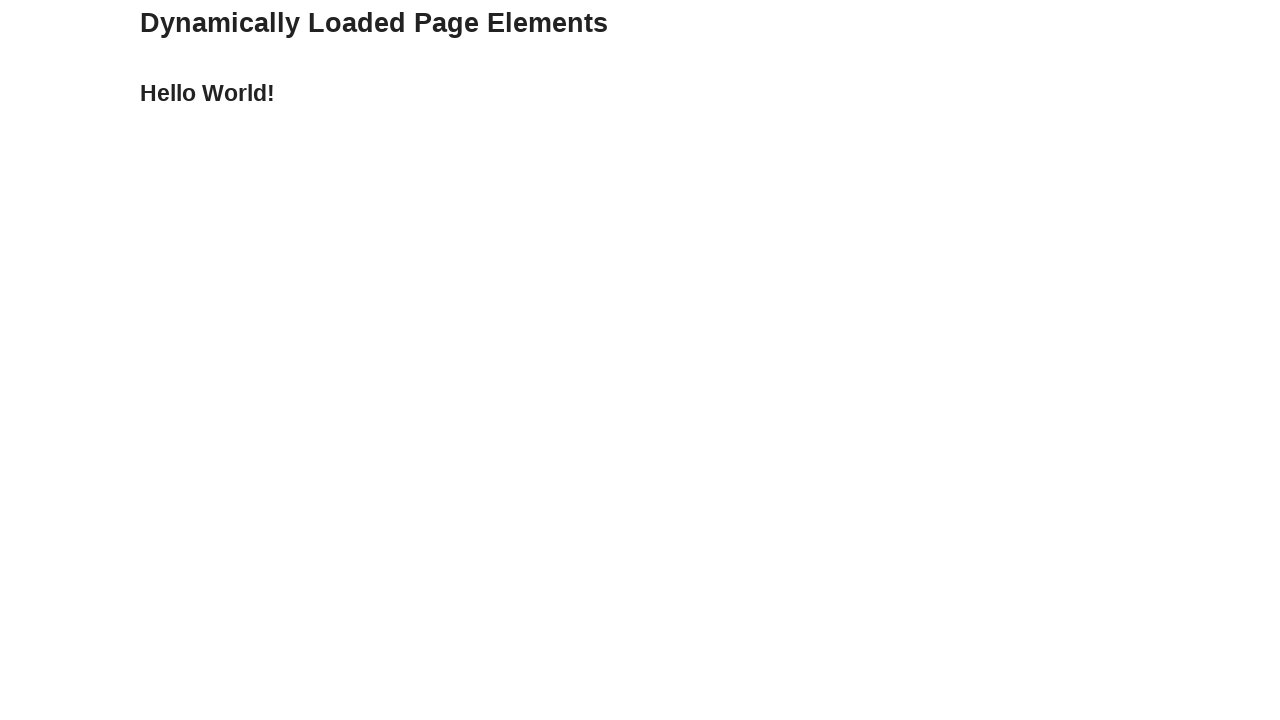